Tests various form interactions on a practice page including multi-select dropdown selection, single select dropdown, button click with alert handling, and double-click action with alert handling.

Starting URL: https://omayo.blogspot.com/2013/05/page-one.html?m=0

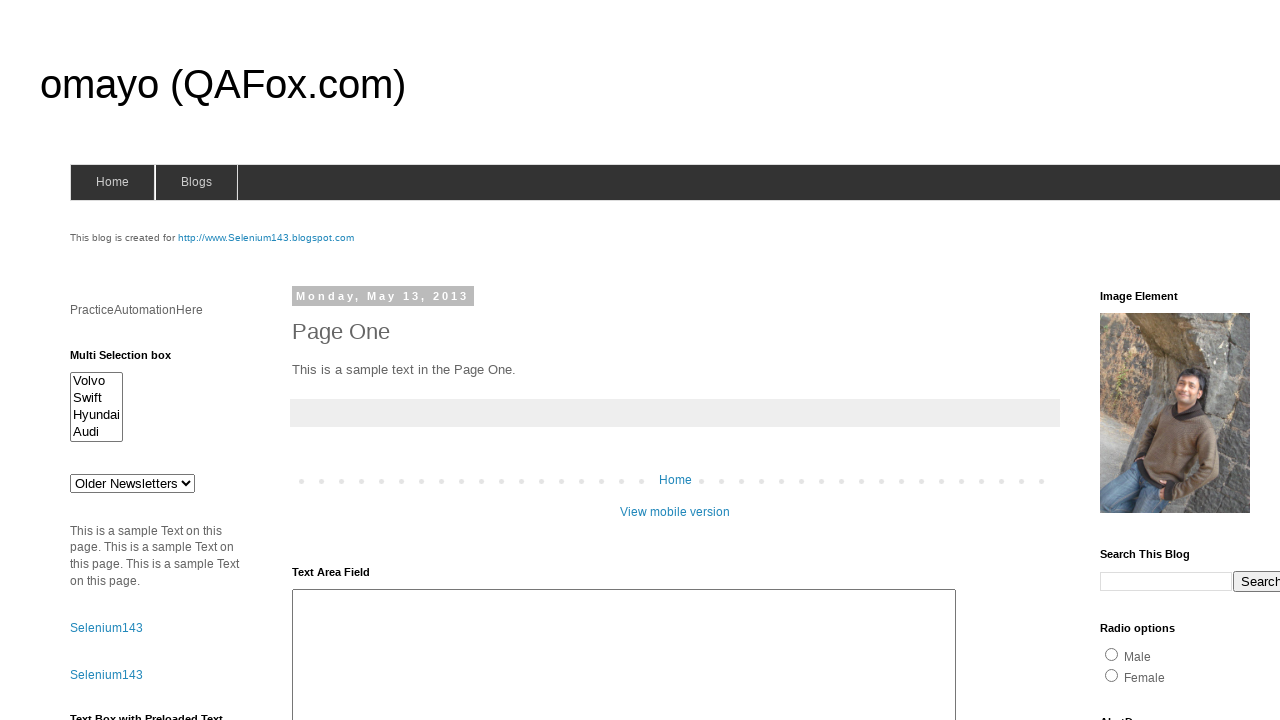

Selected multiple values 'volvox' and 'audix' from multi-select dropdown on #multiselect1
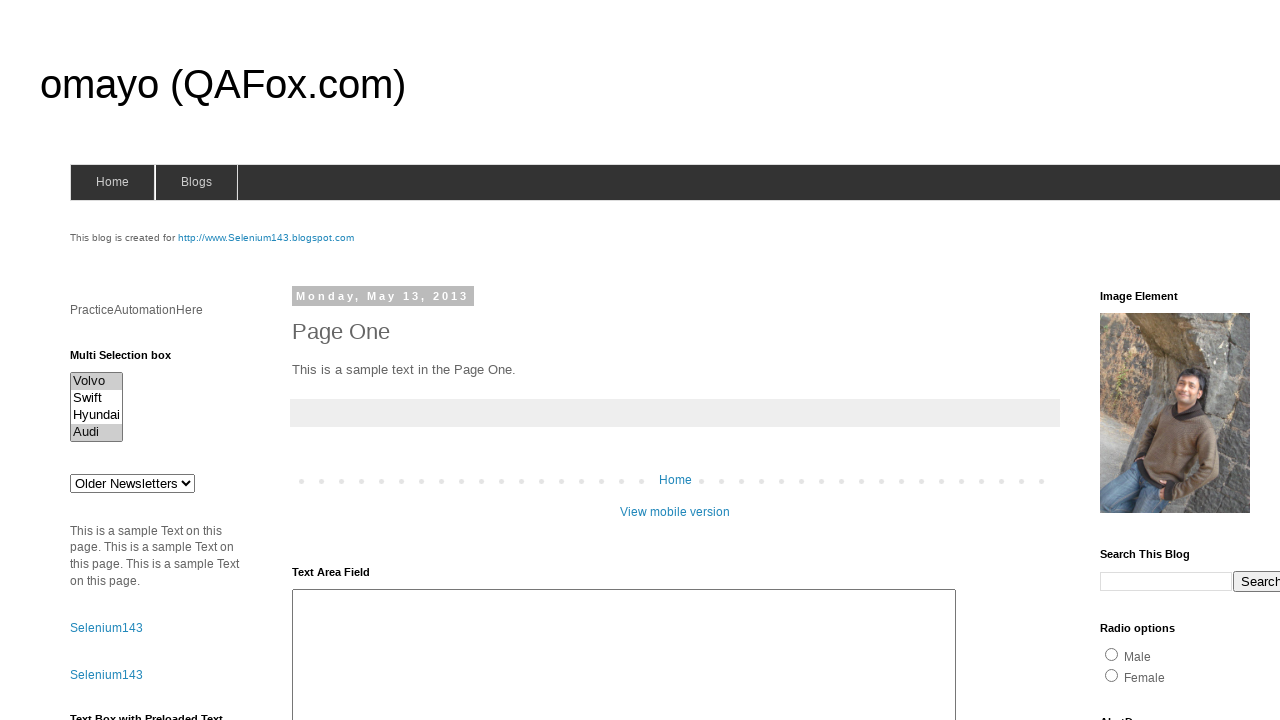

Selected 'jkl' from single select dropdown (combobox) on select.combobox
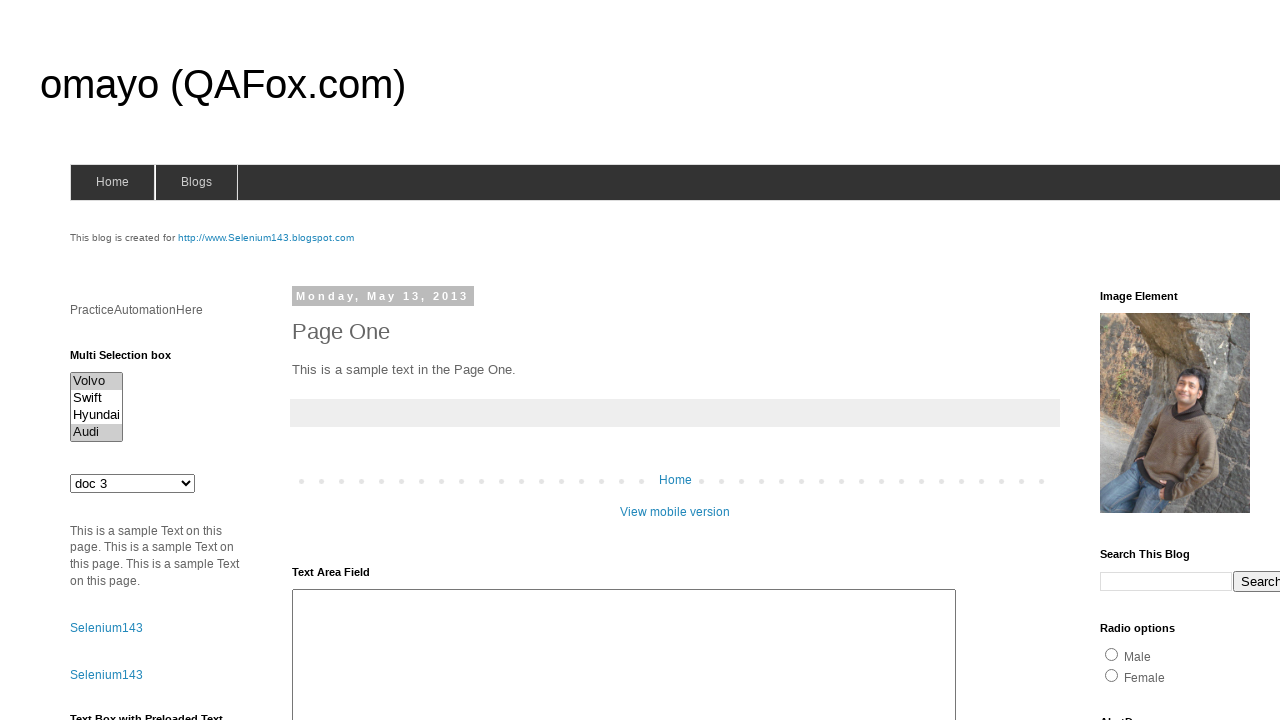

Clicked button that triggers alert (ClickAfterTextDissappears) at (155, 360) on input[value='ClickAfterTextDissappears']
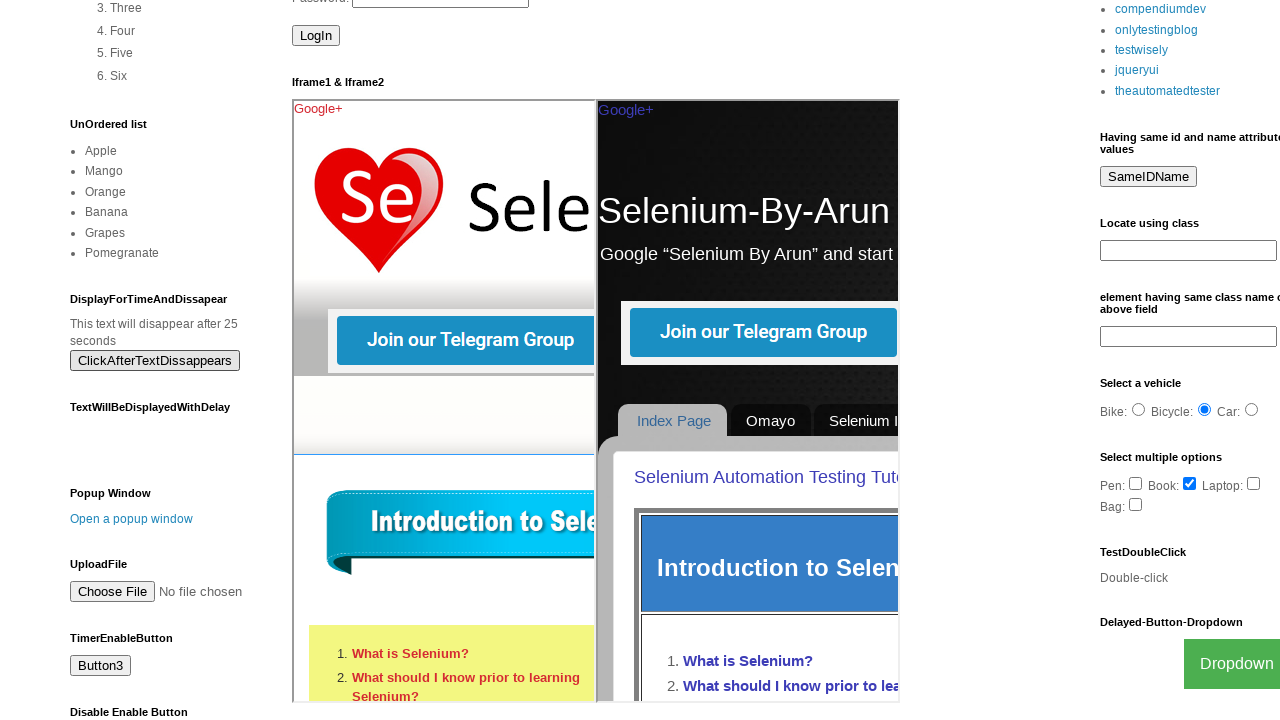

Set up alert handler to auto-accept dialogs
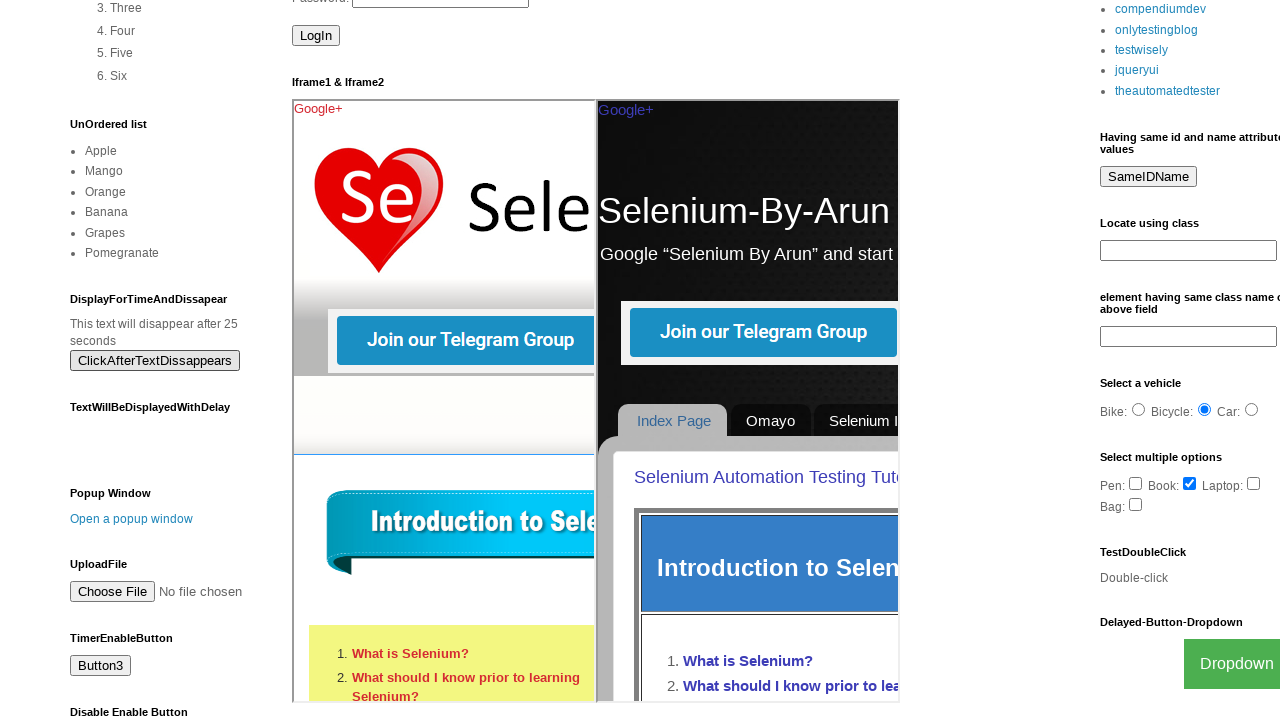

Waited 500ms for alert handling to complete
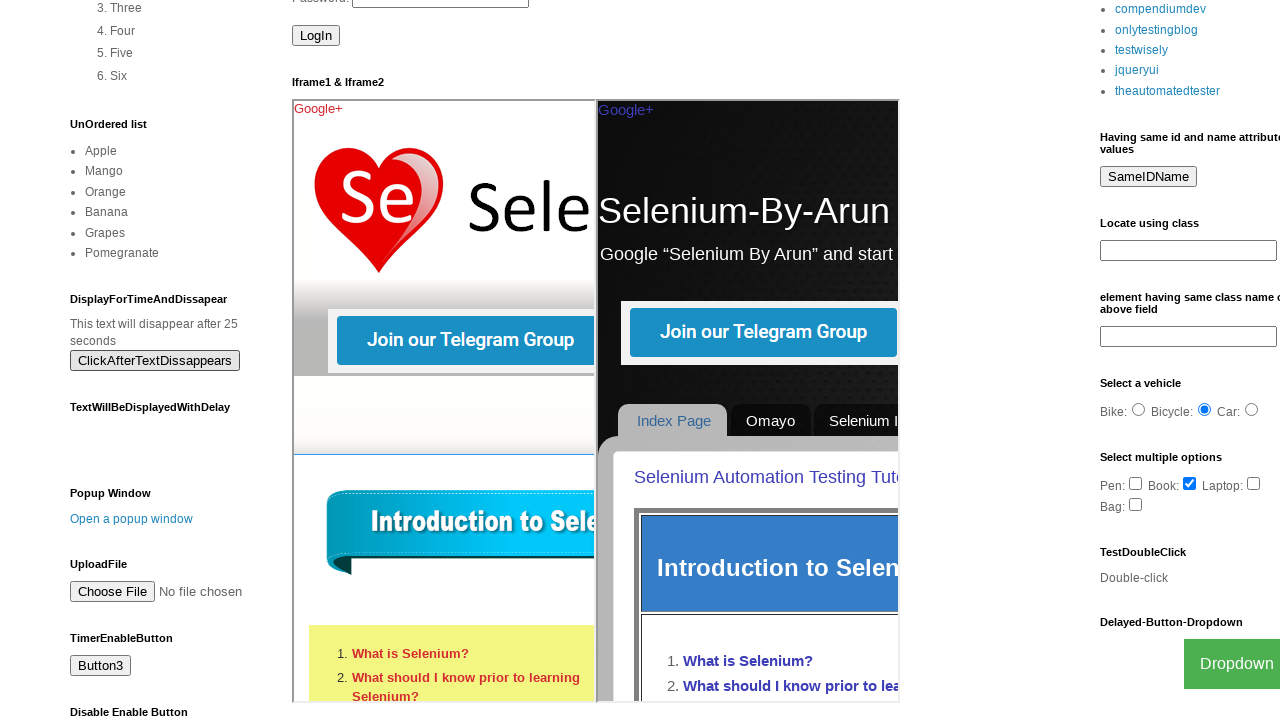

Double-clicked button that triggers alert (dblclickAlert) at (129, 365) on button[ondblclick='dblclickAlert()']
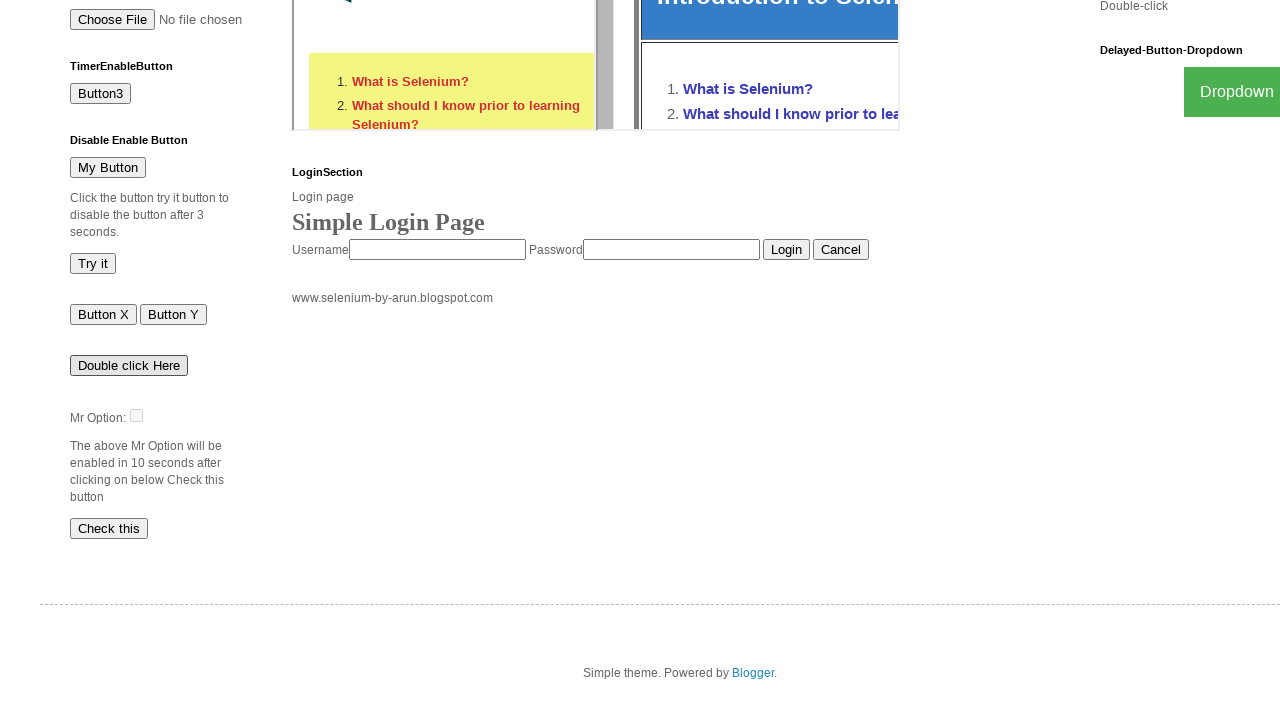

Waited 500ms for double-click alert handling to complete
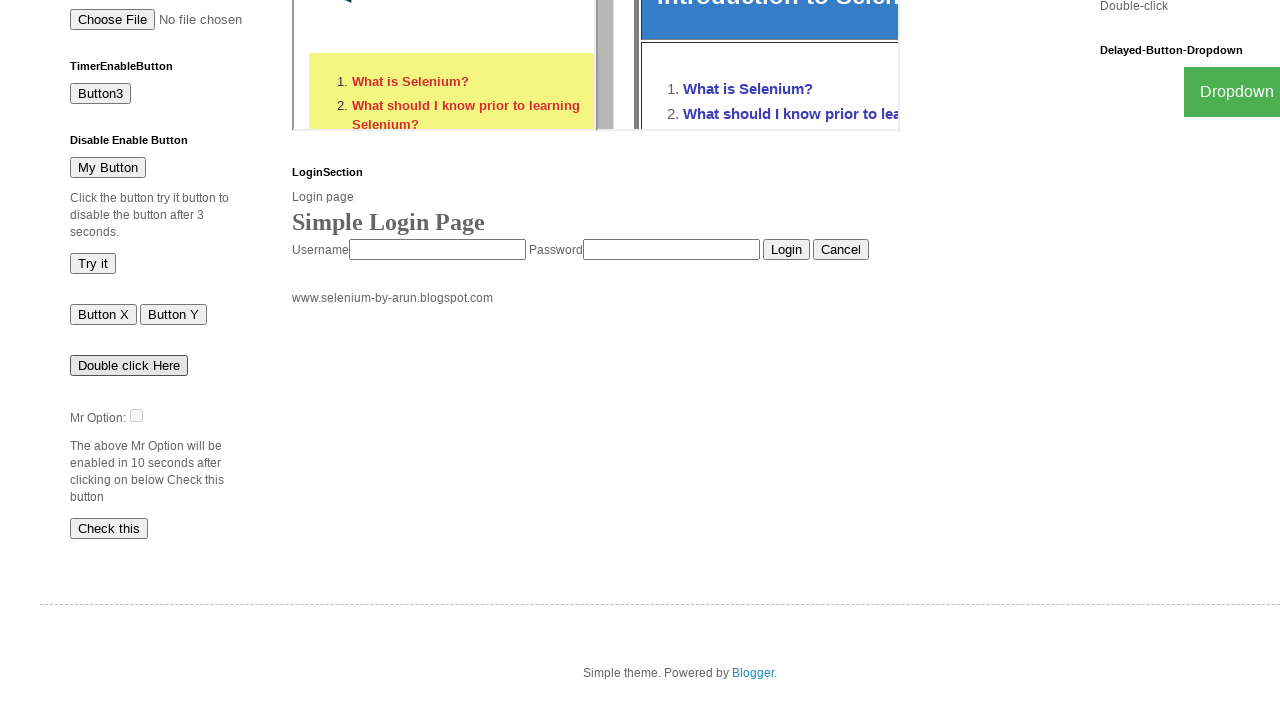

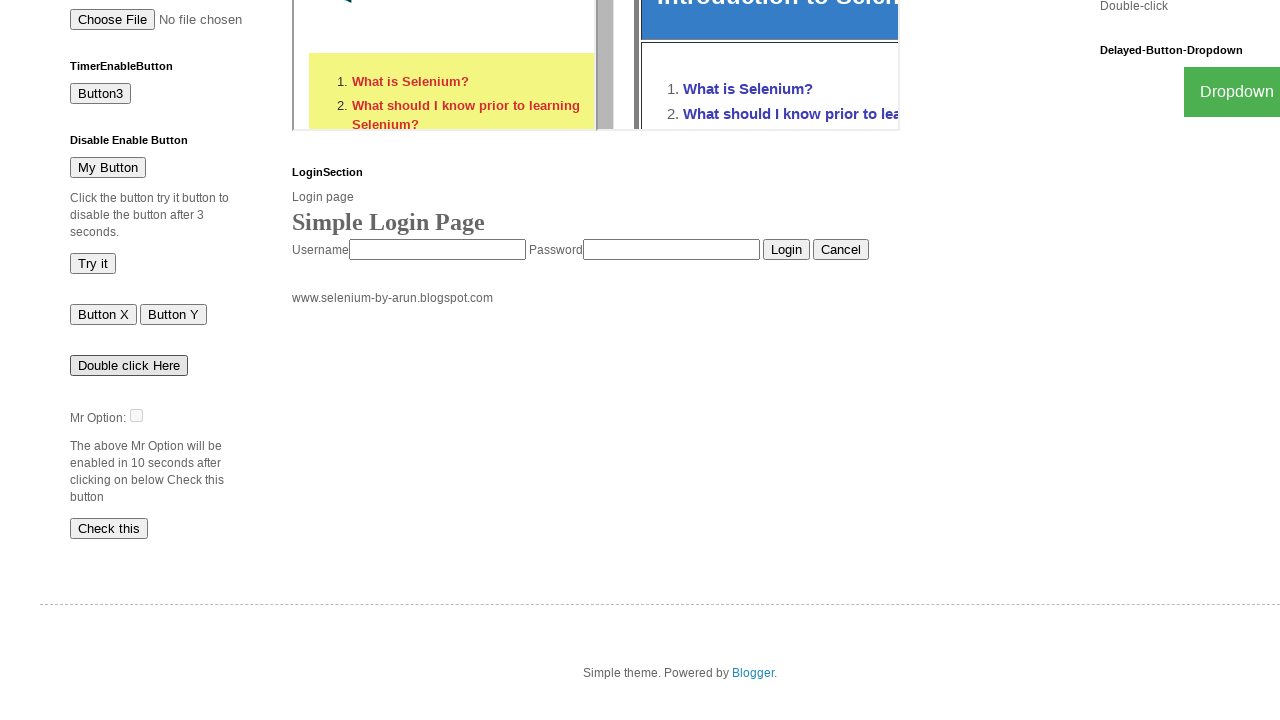